Tests multiple window handling by navigating to the Multiple Windows page, clicking a link that opens a new window, and verifying the new window's title.

Starting URL: http://the-internet.herokuapp.com/

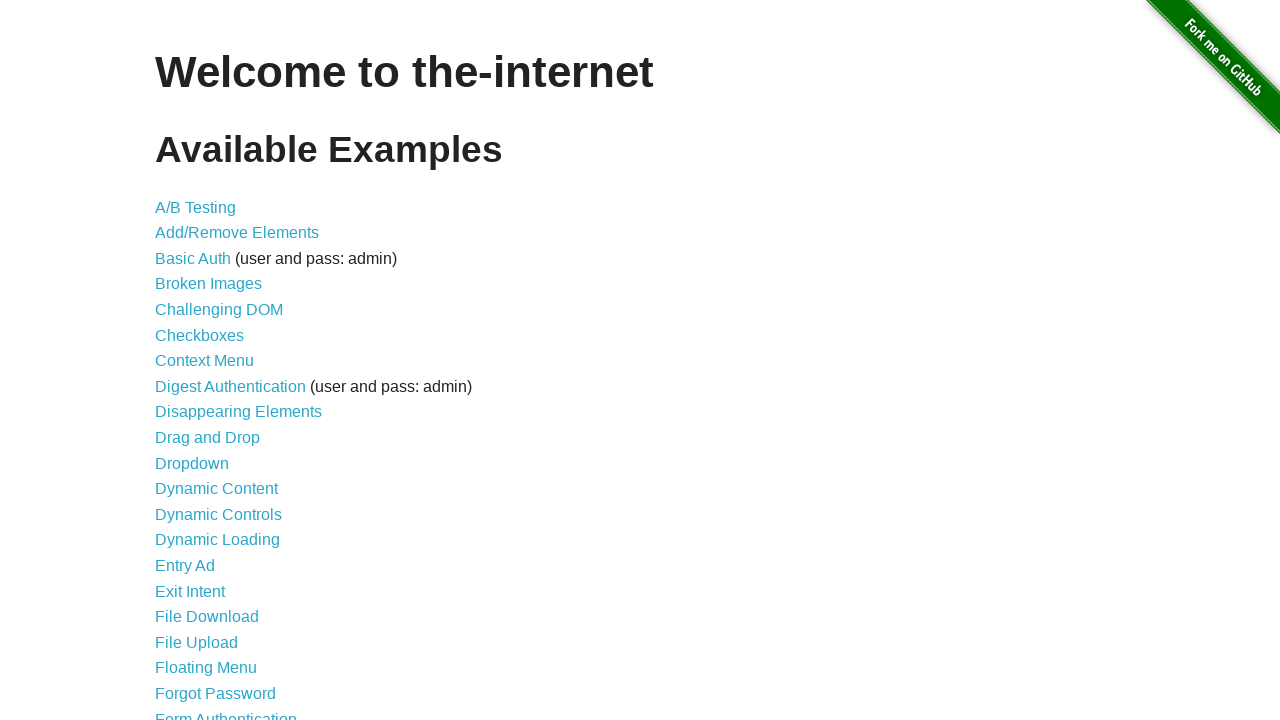

Clicked on 'Multiple Windows' link from main page at (218, 369) on a:has-text('Multiple Windows')
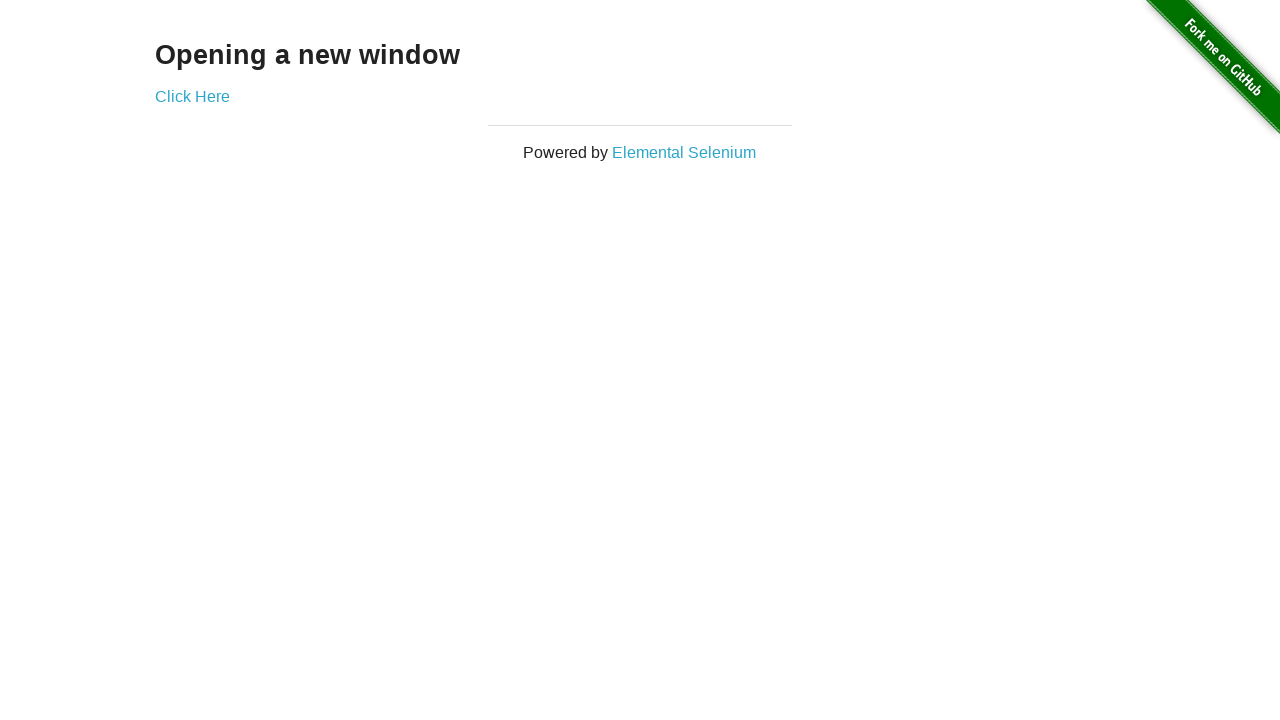

Multiple Windows page loaded and 'Click Here' link is visible
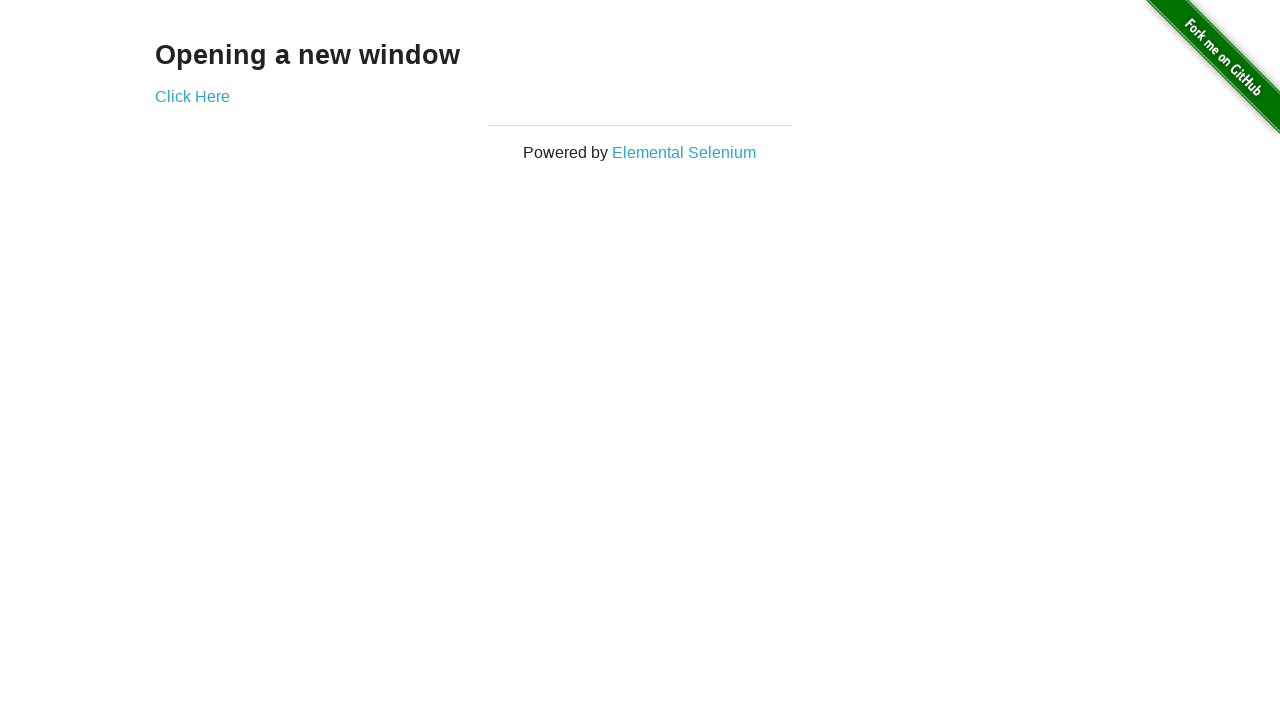

Clicked 'Click Here' link to open new window at (192, 96) on a:has-text('Click Here')
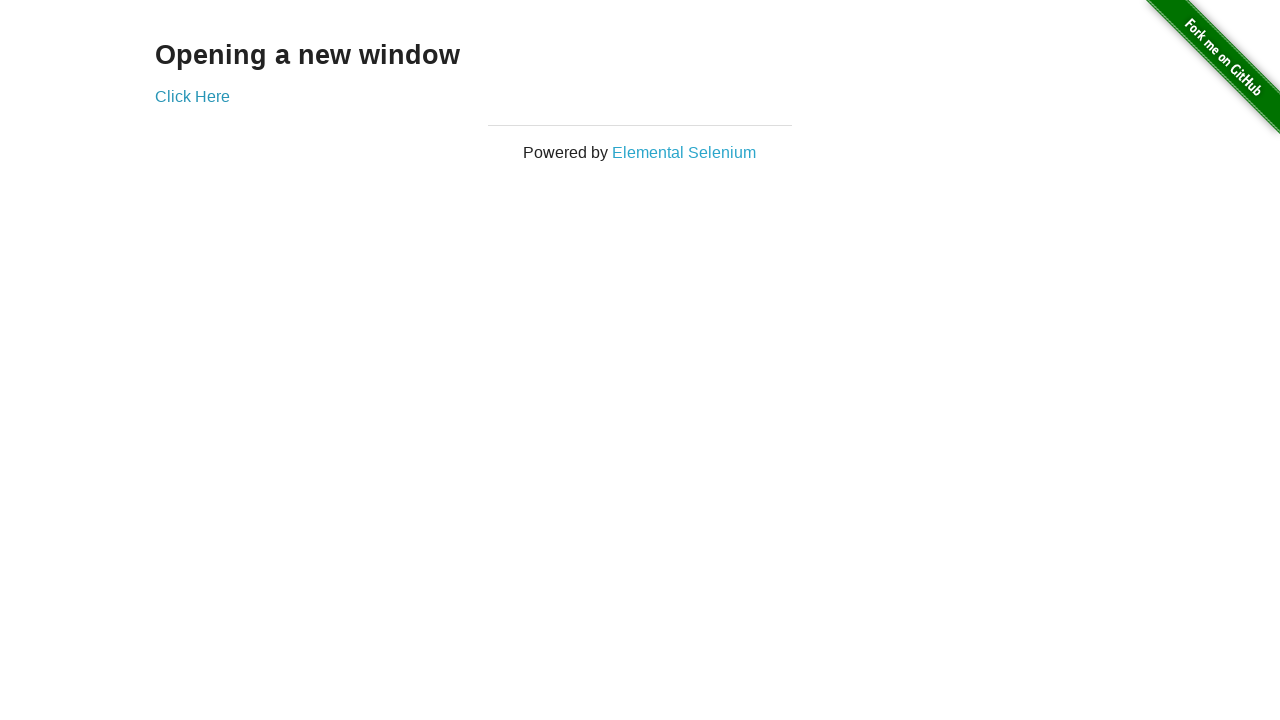

New window opened and captured
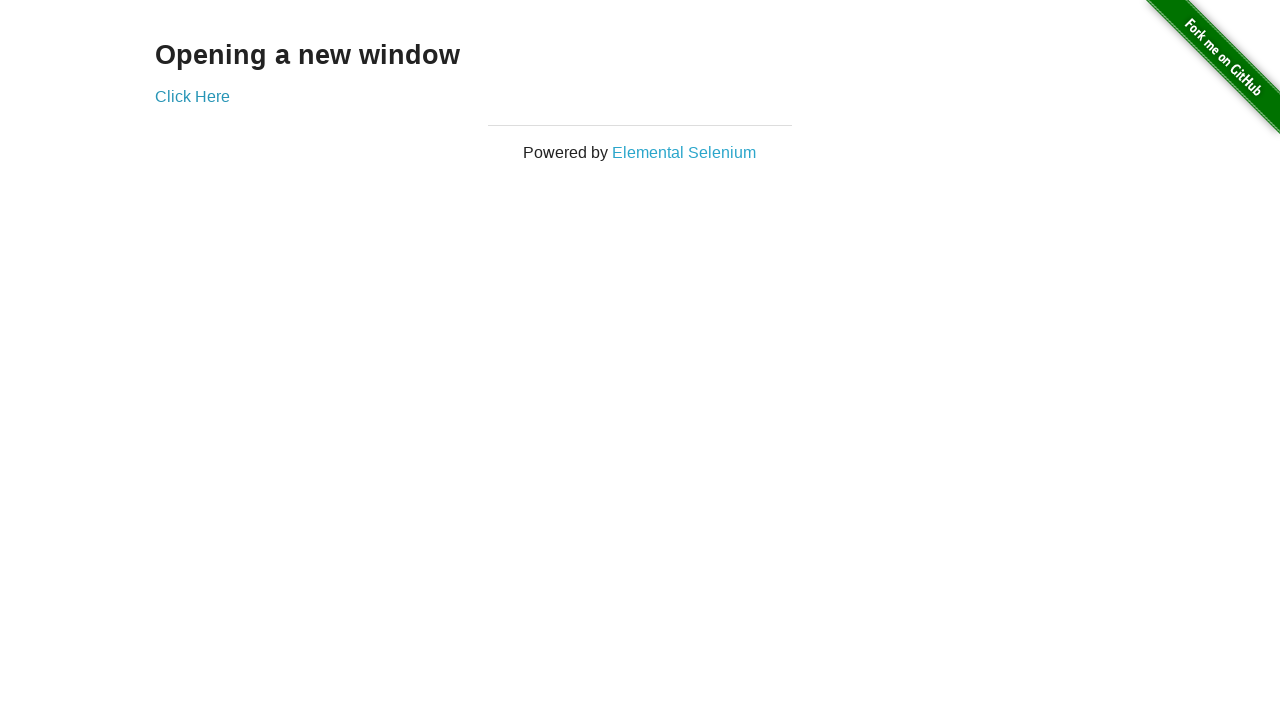

New window page fully loaded
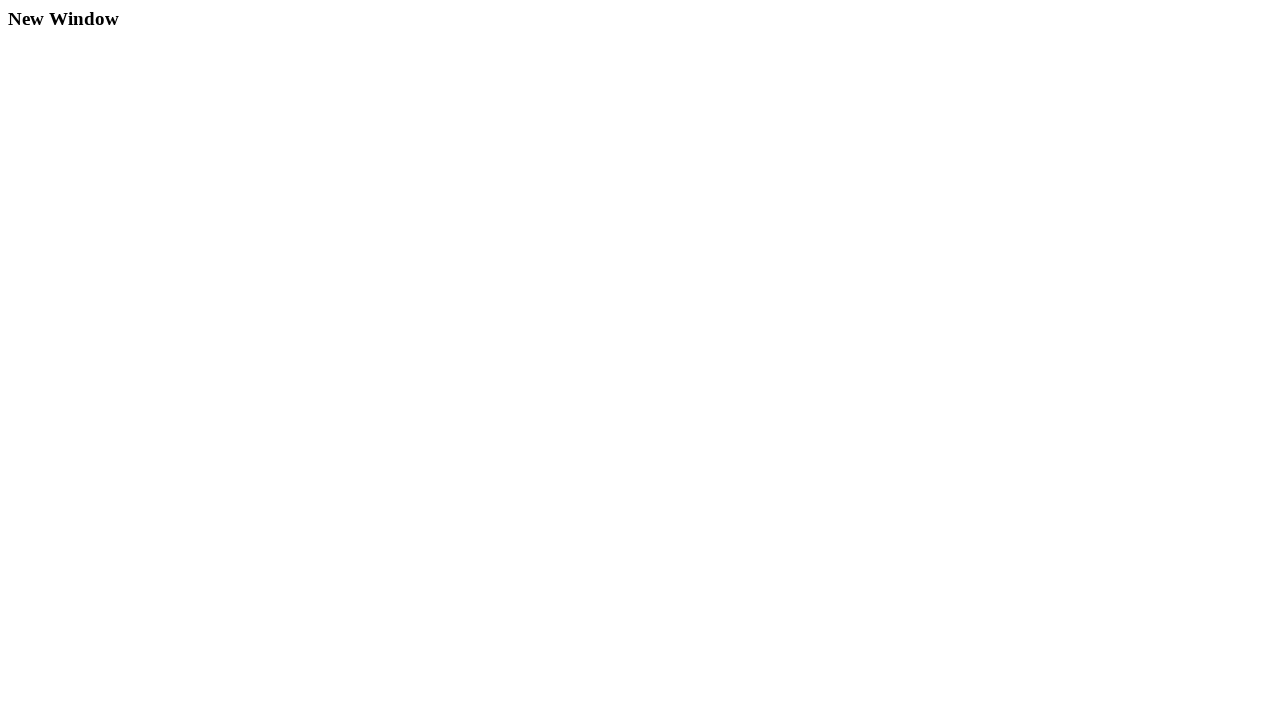

Verified new window title contains 'New Window'
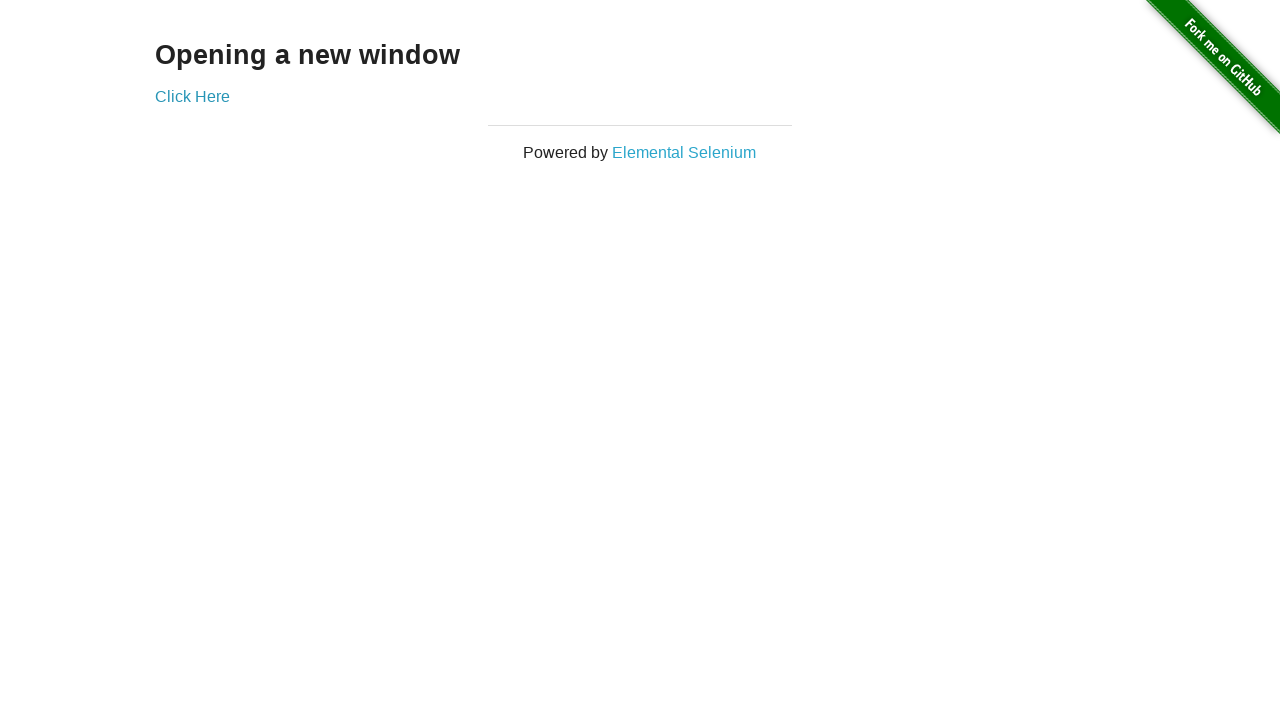

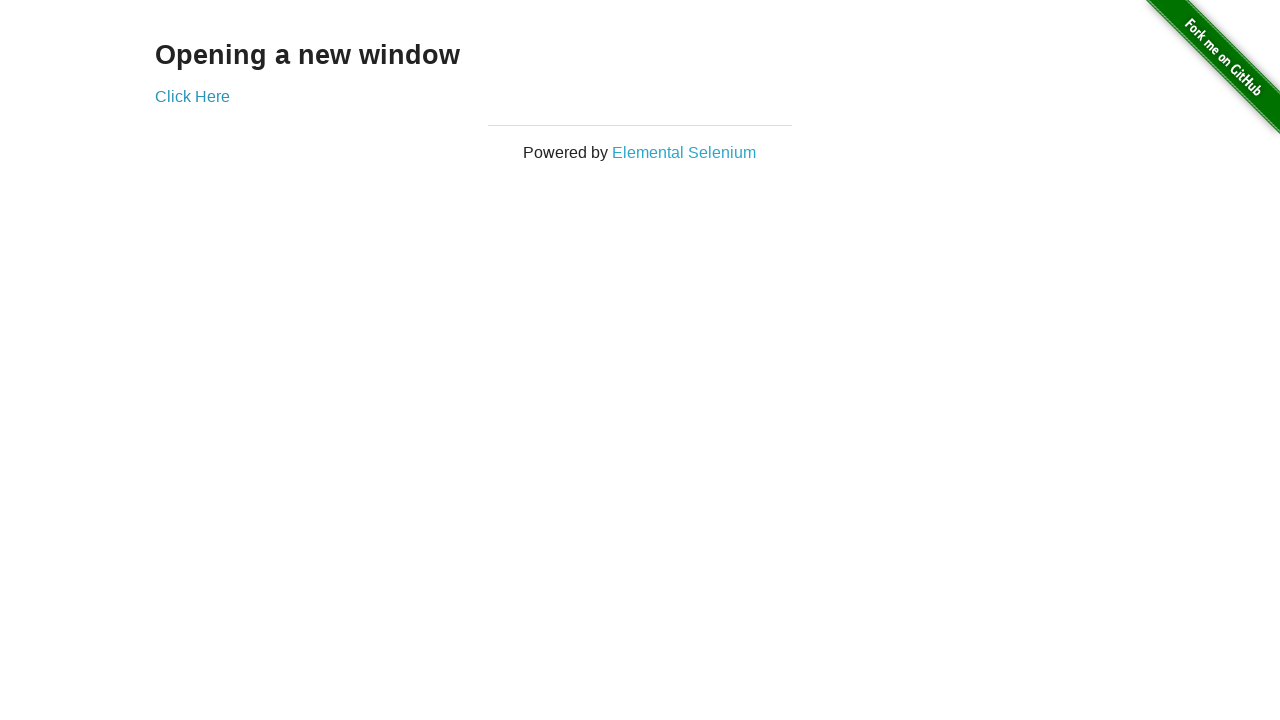